Demonstrates basic browser navigation operations including clicking a link, navigating back, refreshing the page, and navigating forward through browser history.

Starting URL: http://anhtester.com

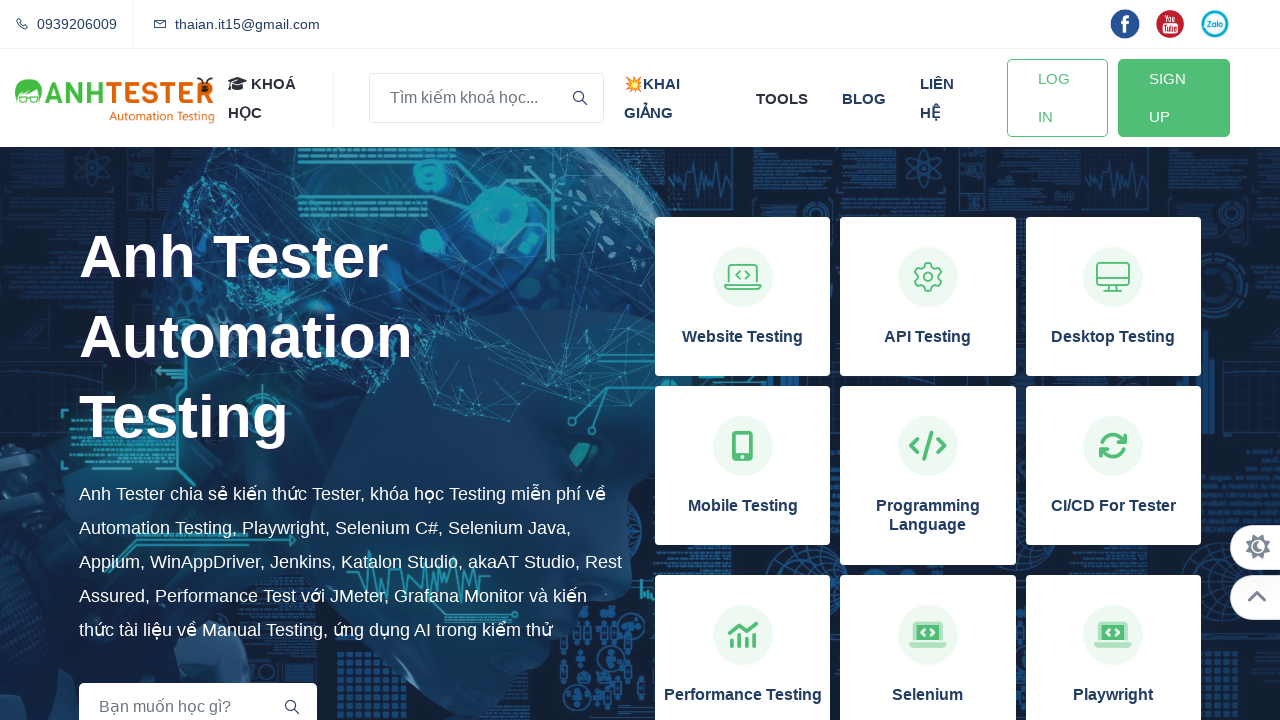

Clicked on the login button link at (1057, 98) on a#btn-login
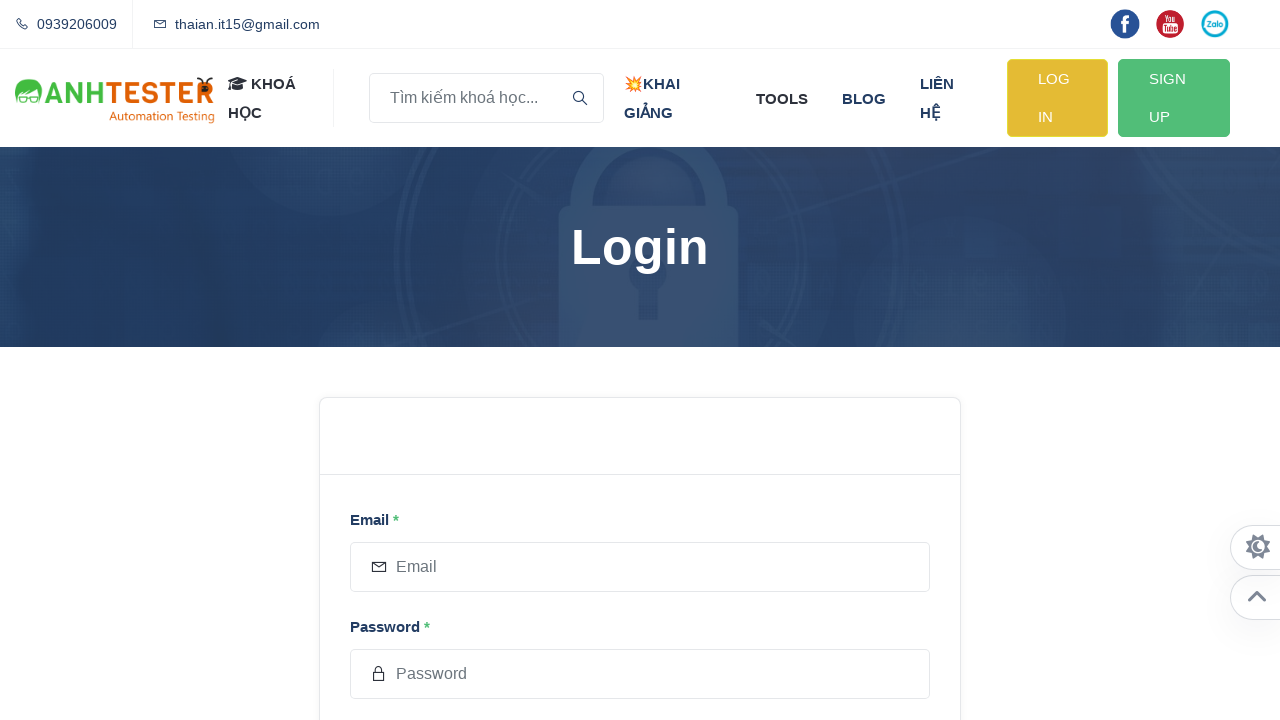

Wait for page load state after clicking login link
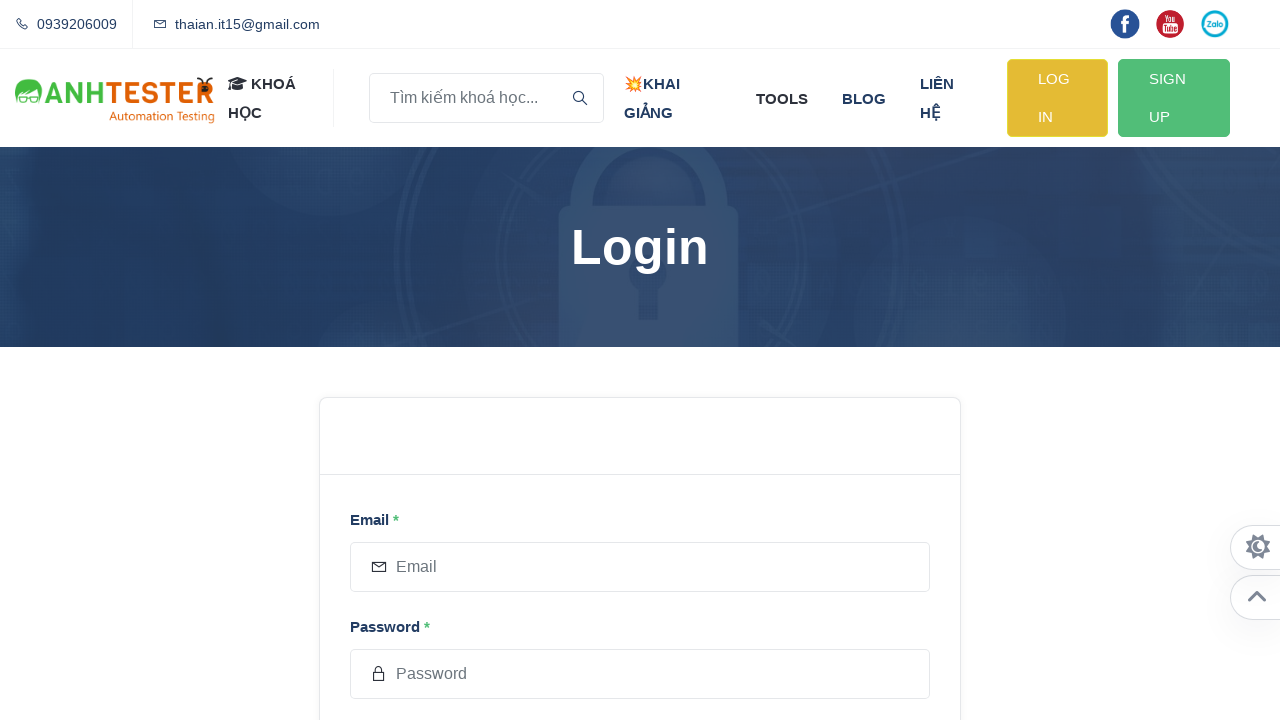

Navigated back to previous page
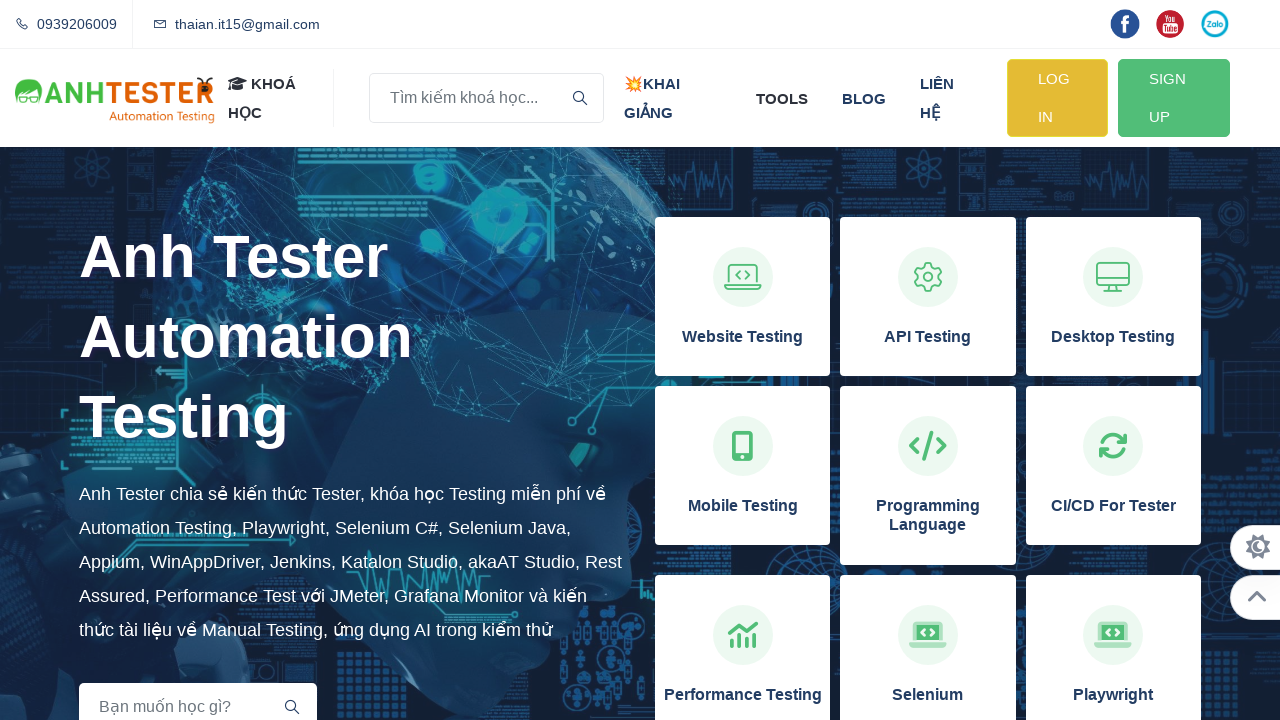

Wait for page load state after navigating back
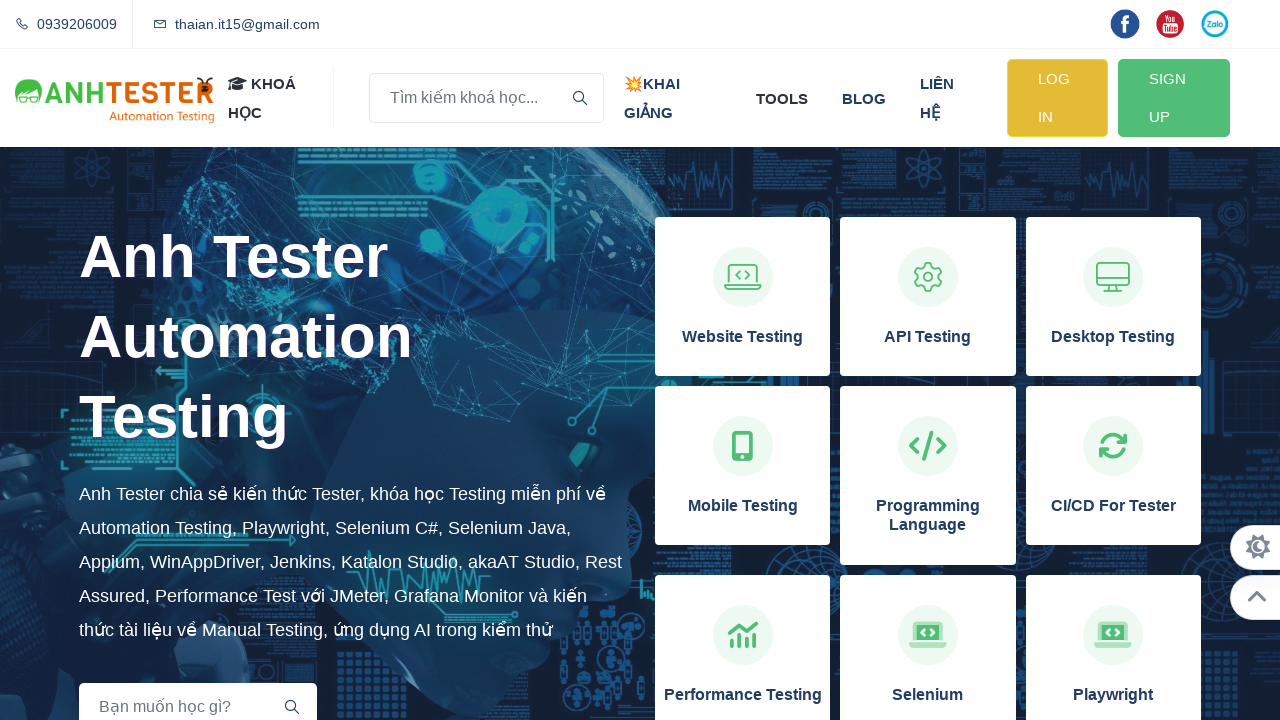

Refreshed the current page
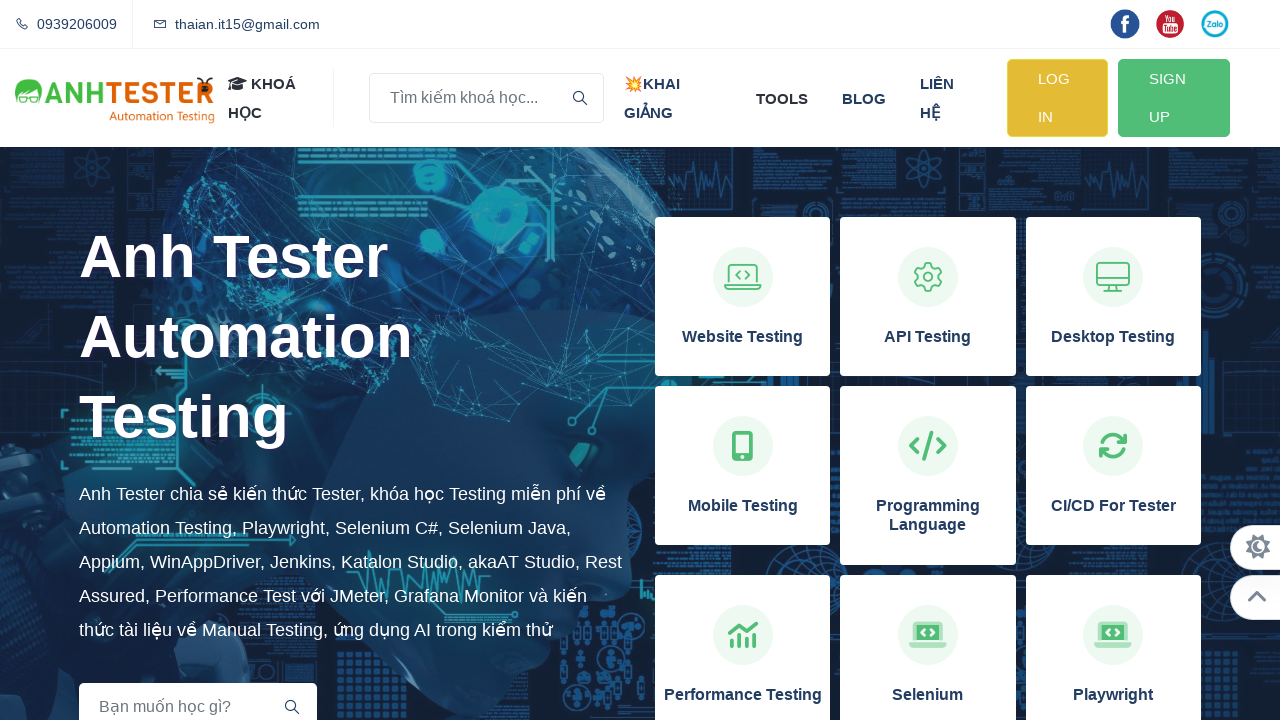

Wait for page load state after refreshing
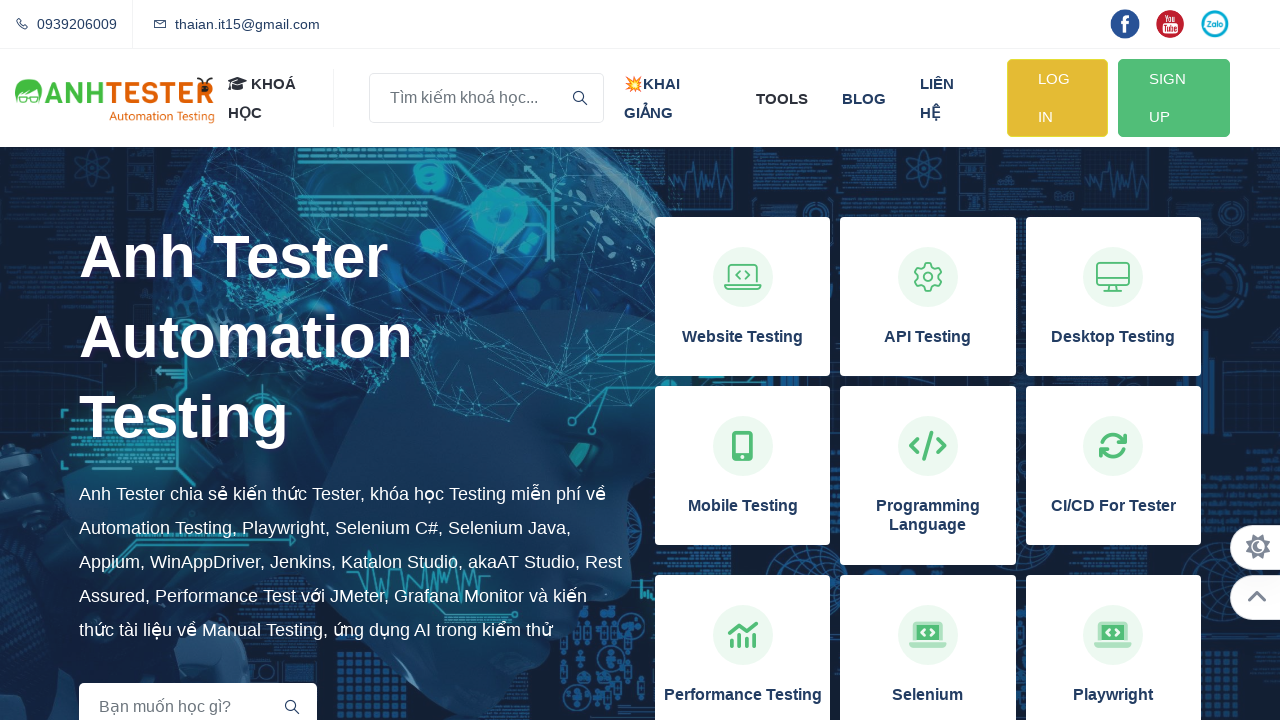

Navigated forward to next page in history
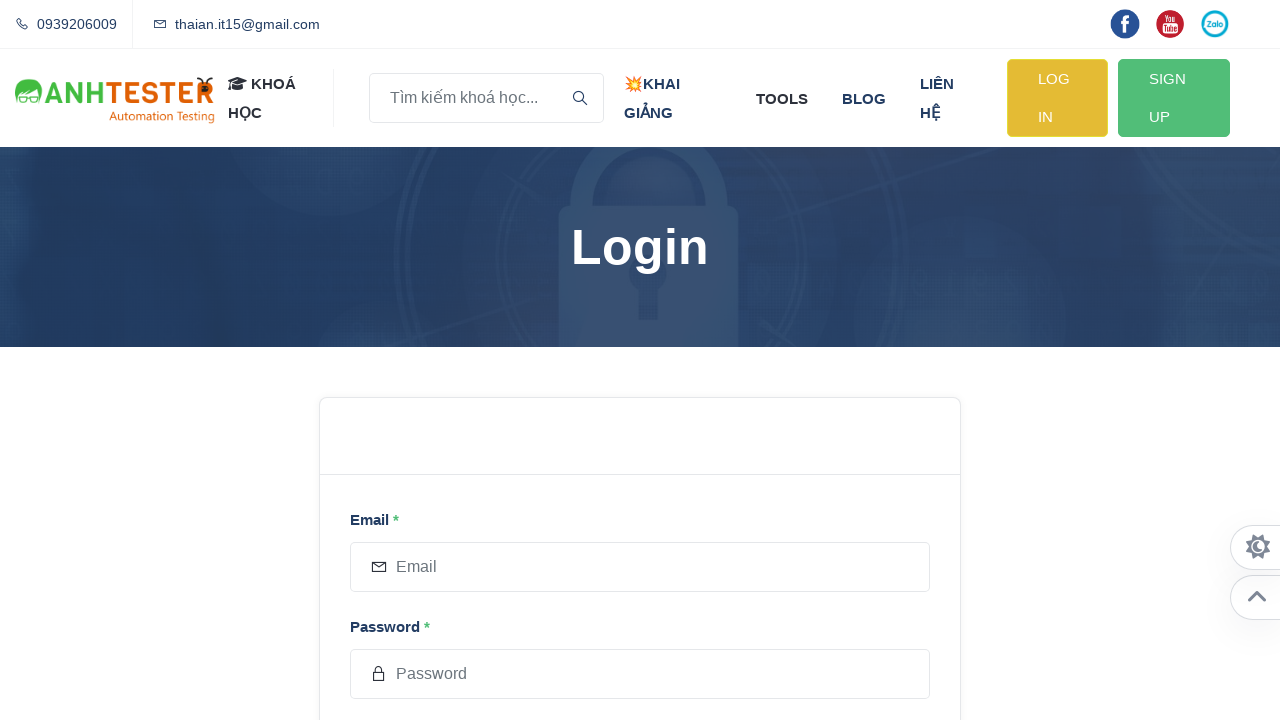

Wait for page load state after navigating forward
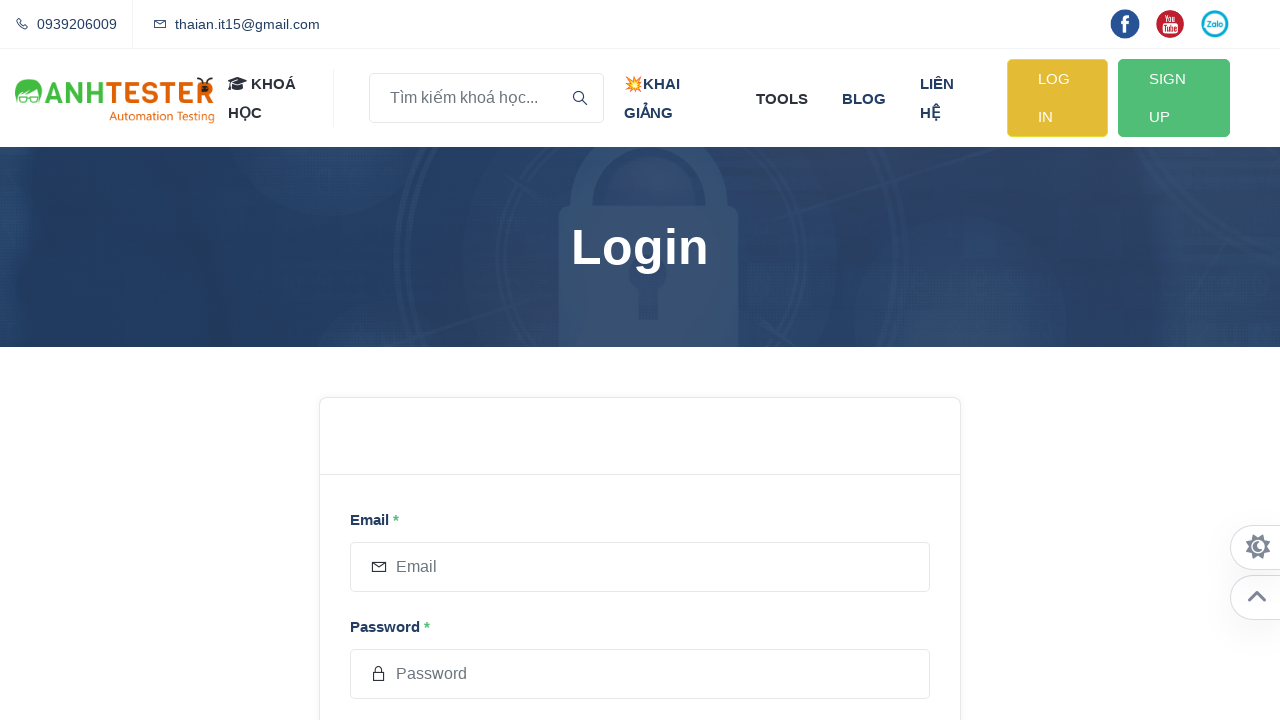

Retrieved page title: Login | Anh Tester Blog
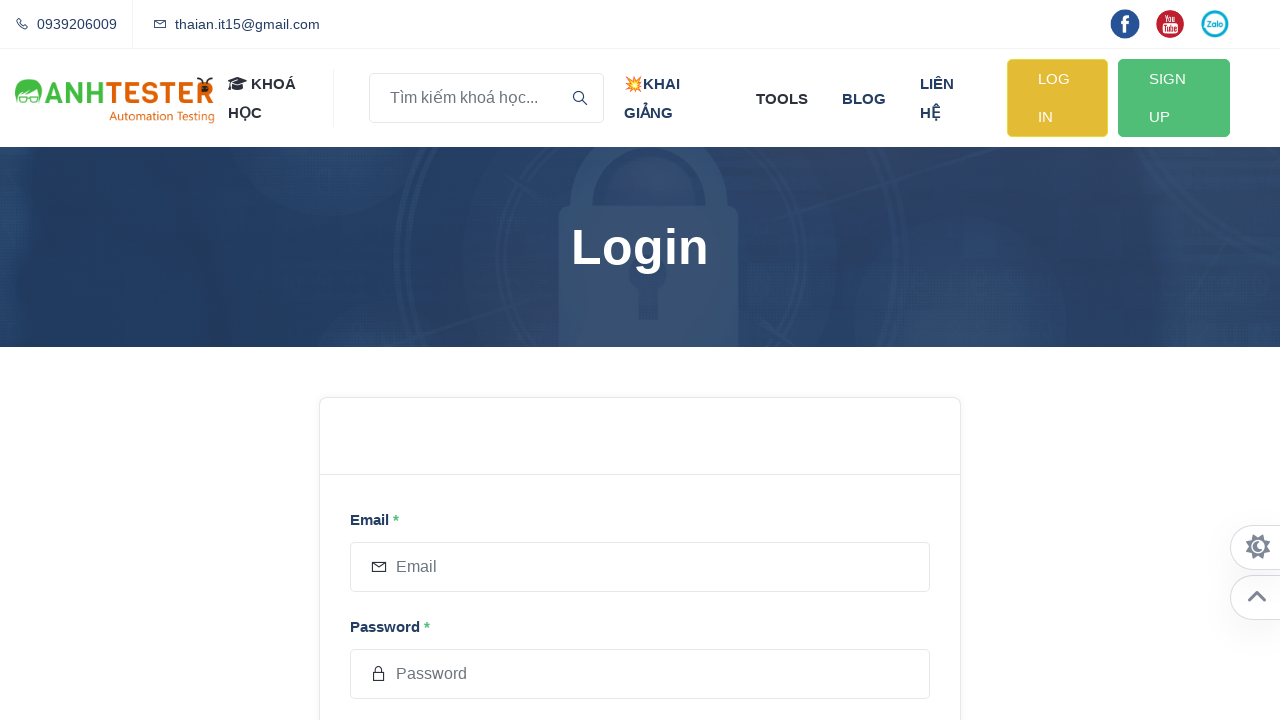

Retrieved current URL: https://anhtester.com/login
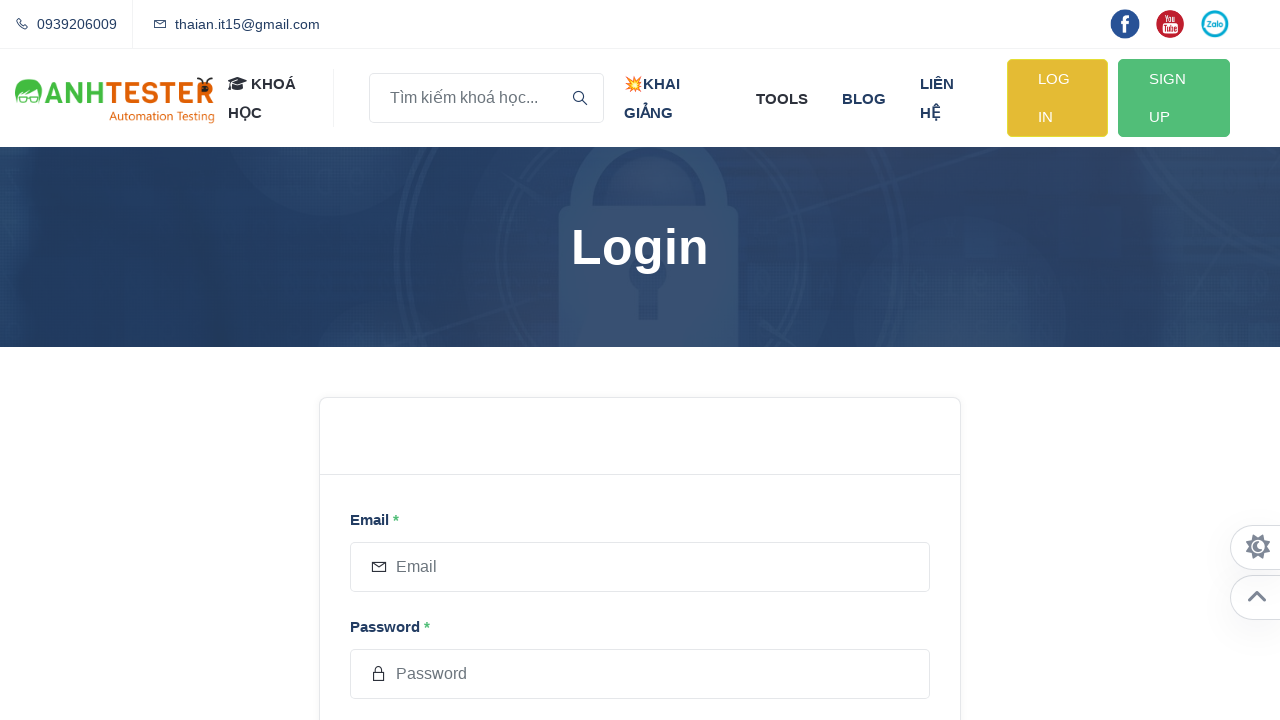

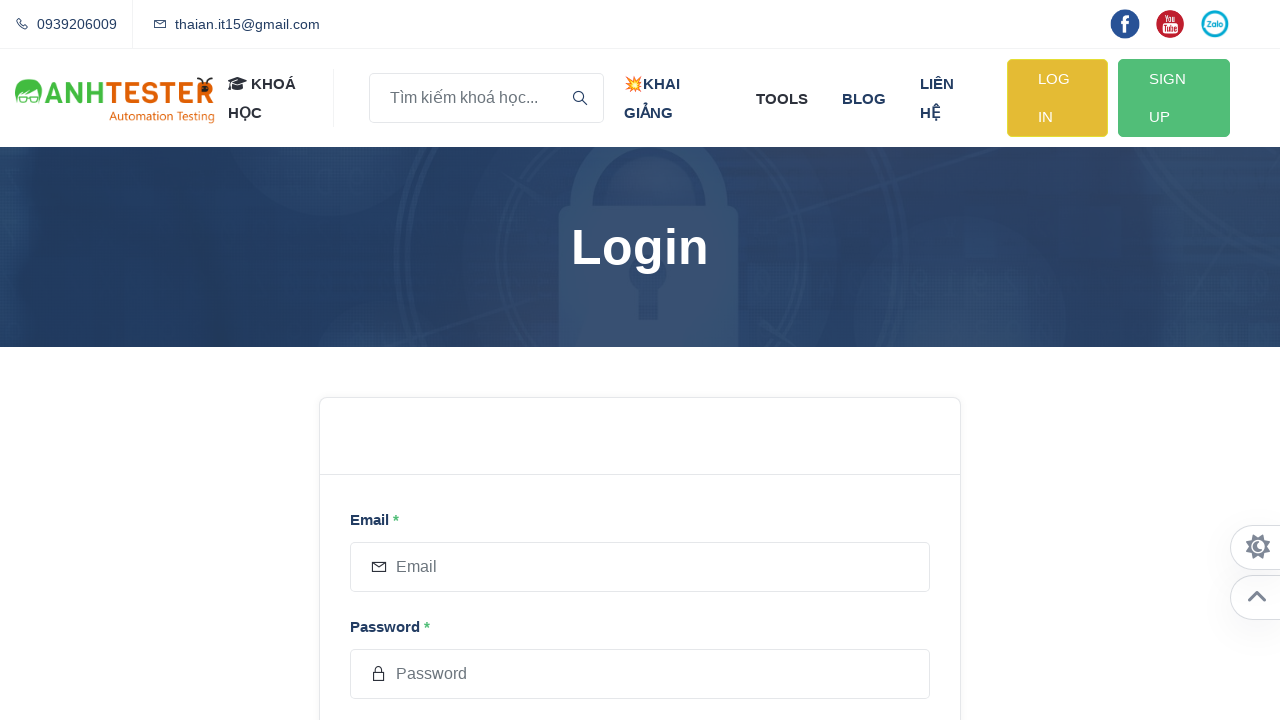